Tests dropdown selection functionality by navigating to the dropdown page and selecting different options from a select element

Starting URL: https://the-internet.herokuapp.com/

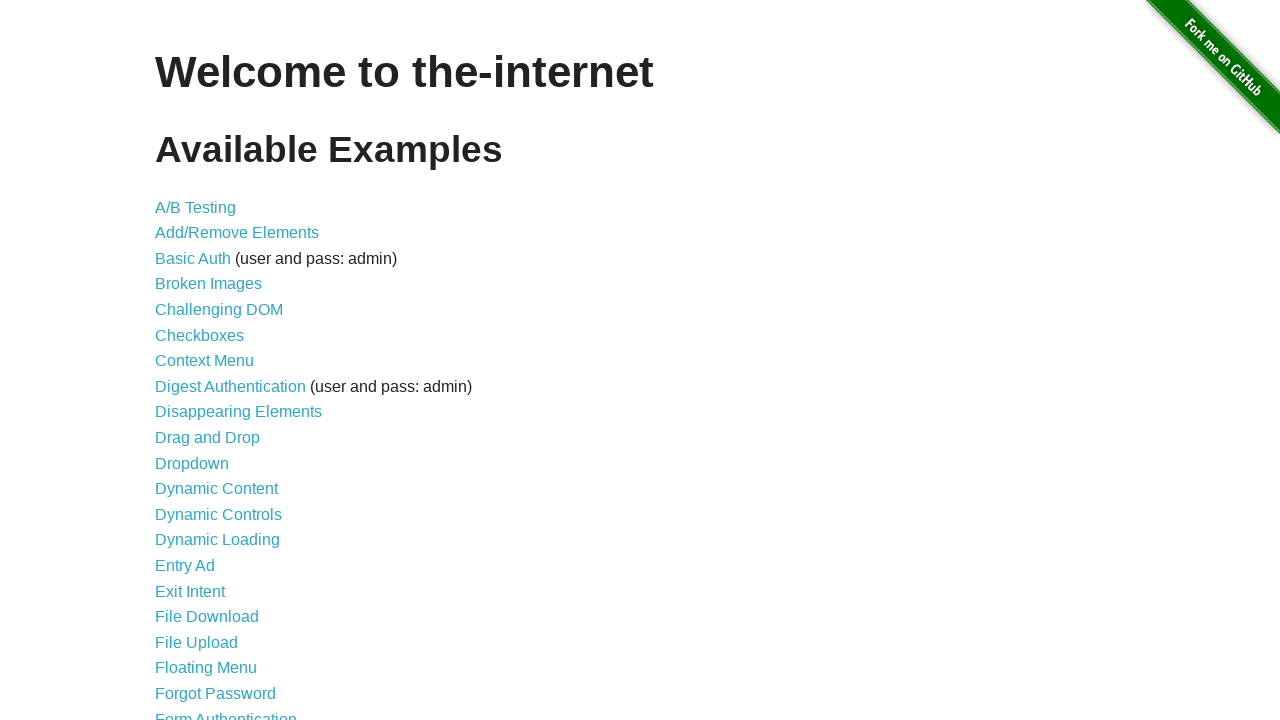

Clicked on Dropdown link to navigate to dropdown page at (192, 463) on a:has-text('Dropdown')
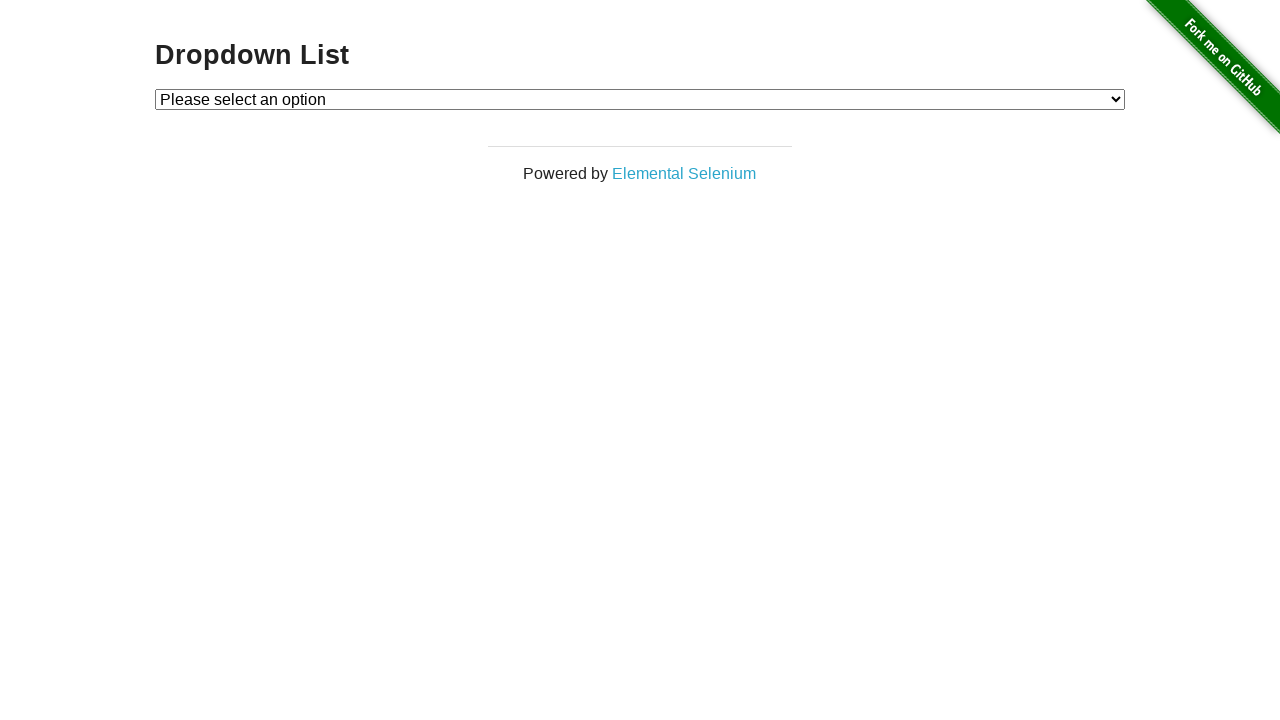

Dropdown element loaded and became available
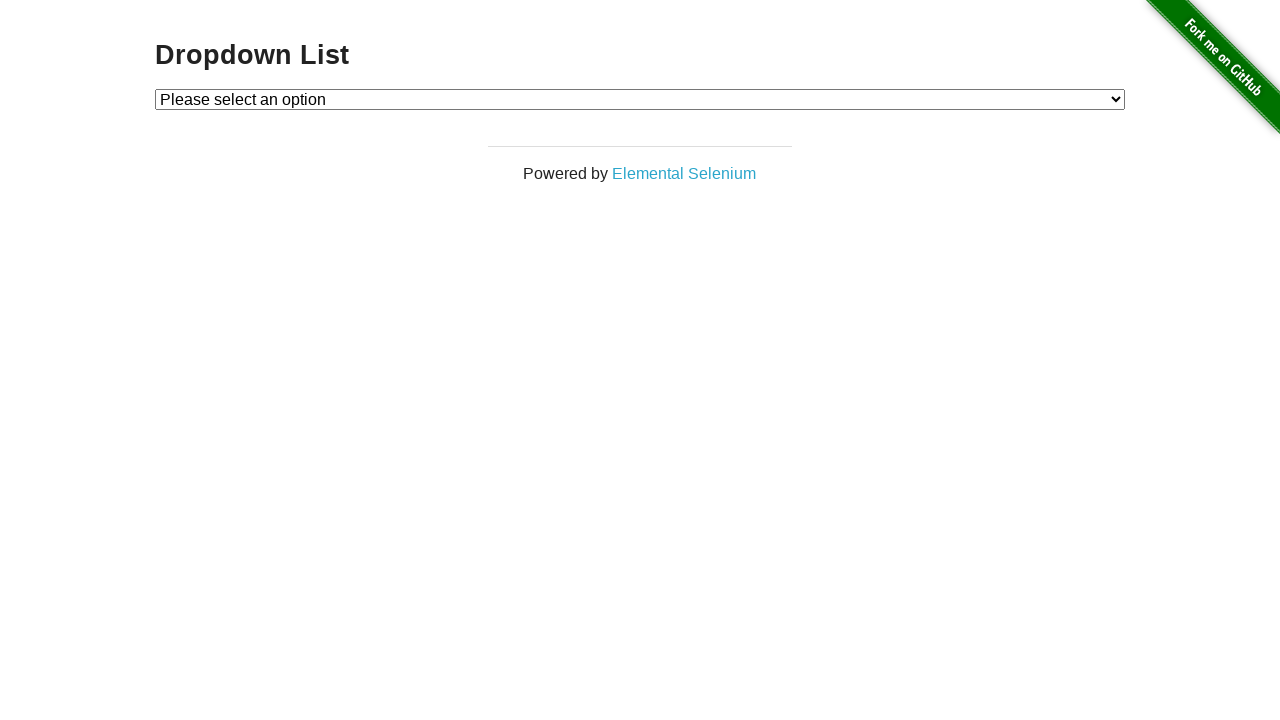

Selected Option 1 from dropdown on #dropdown
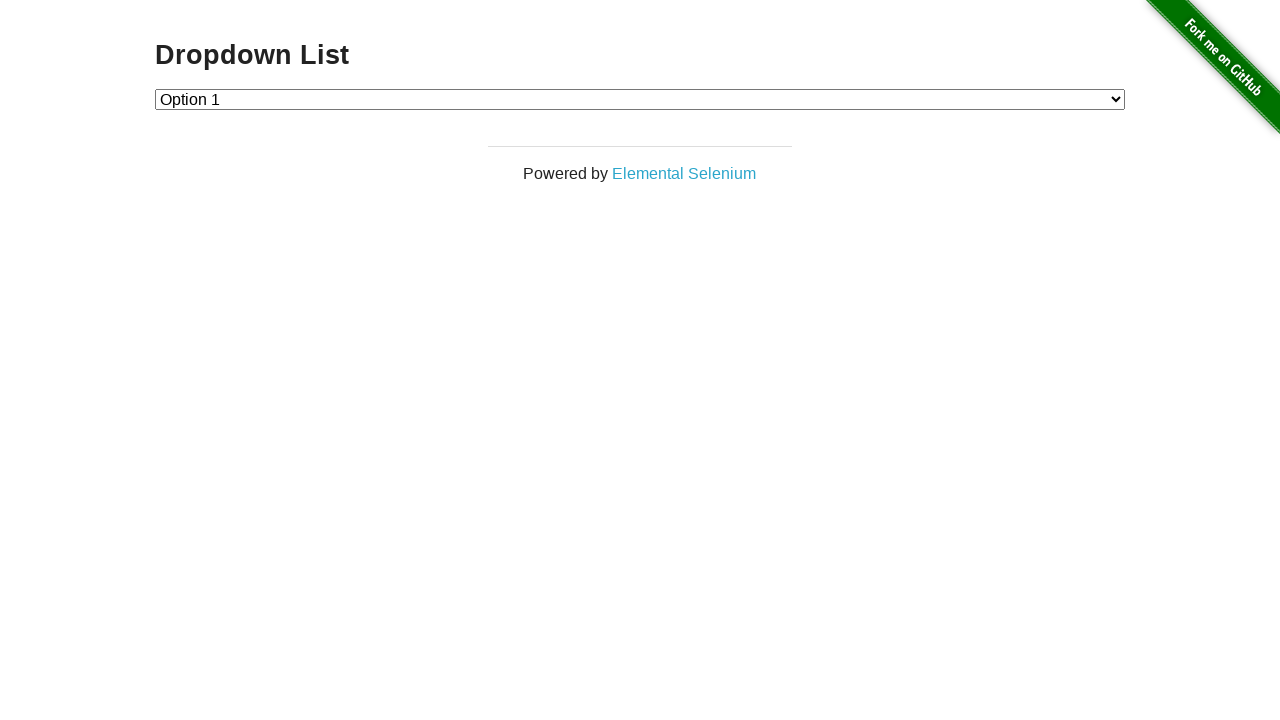

Selected Option 2 from dropdown on #dropdown
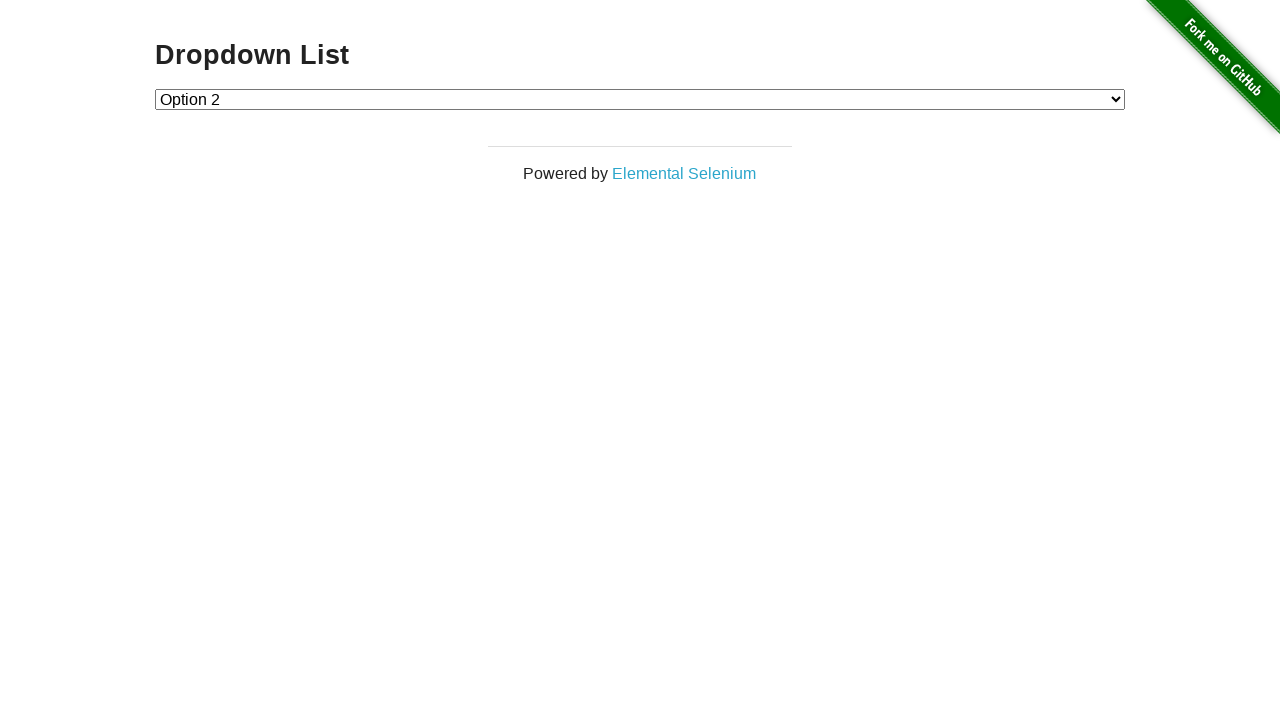

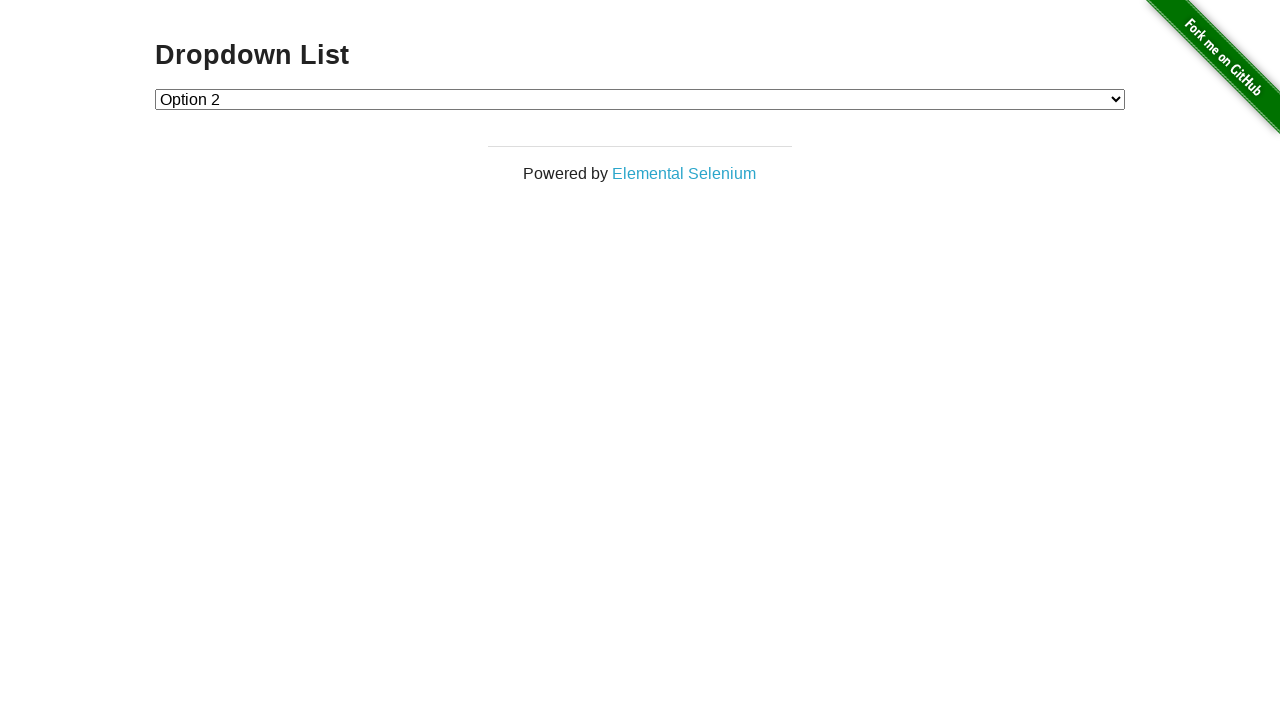